Tests browser back button navigation between filtered views (All, Active, Completed)

Starting URL: https://demo.playwright.dev/todomvc

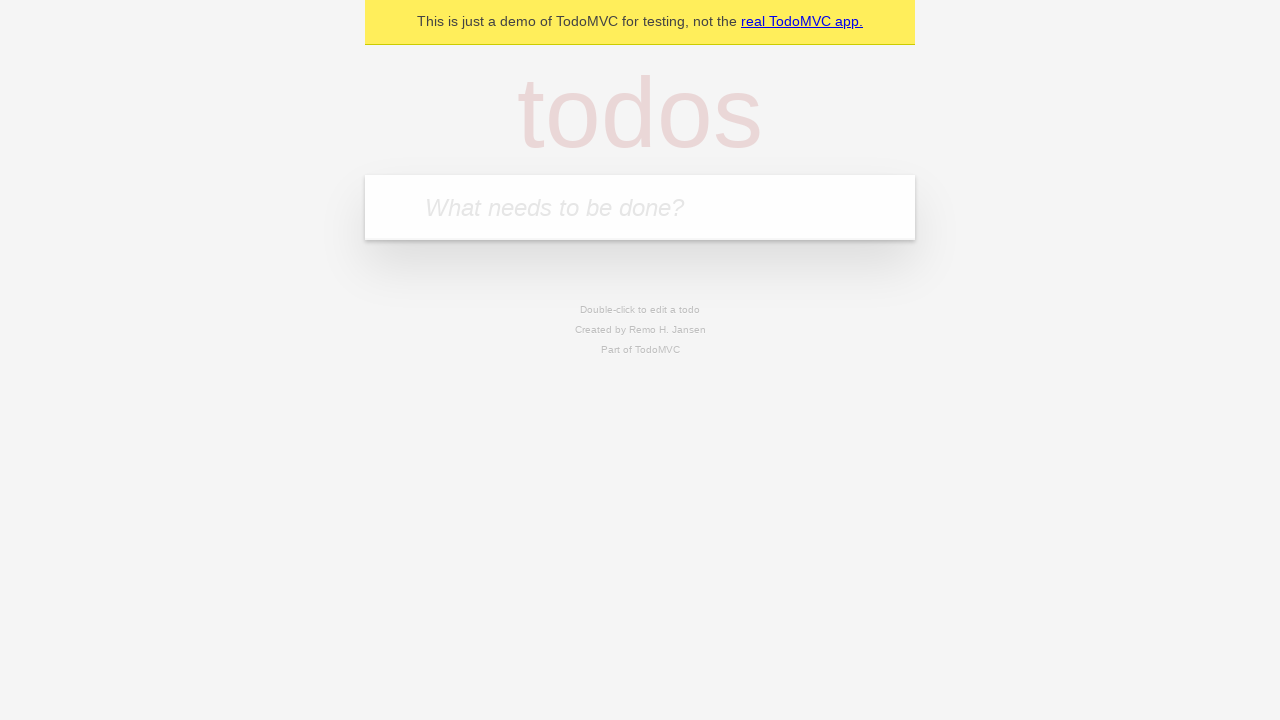

Filled first todo input with 'buy some cheese' on internal:attr=[placeholder="What needs to be done?"i]
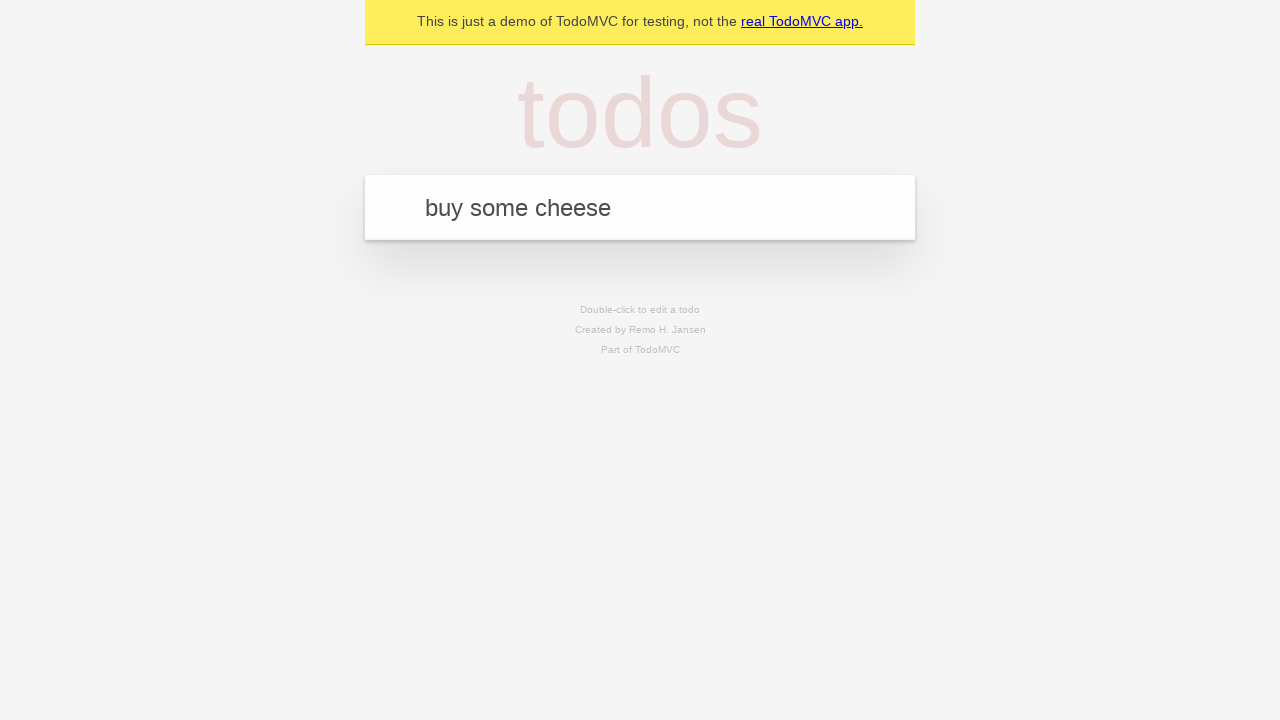

Pressed Enter to create first todo on internal:attr=[placeholder="What needs to be done?"i]
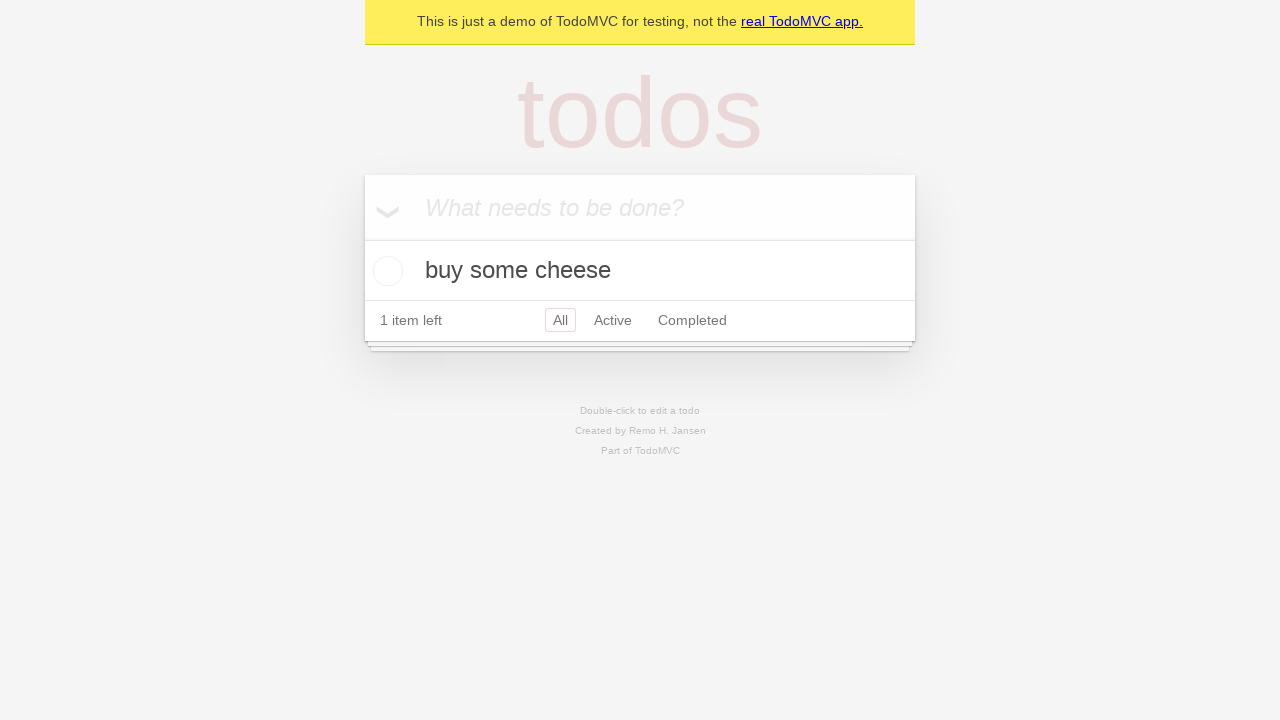

Filled second todo input with 'feed the cat' on internal:attr=[placeholder="What needs to be done?"i]
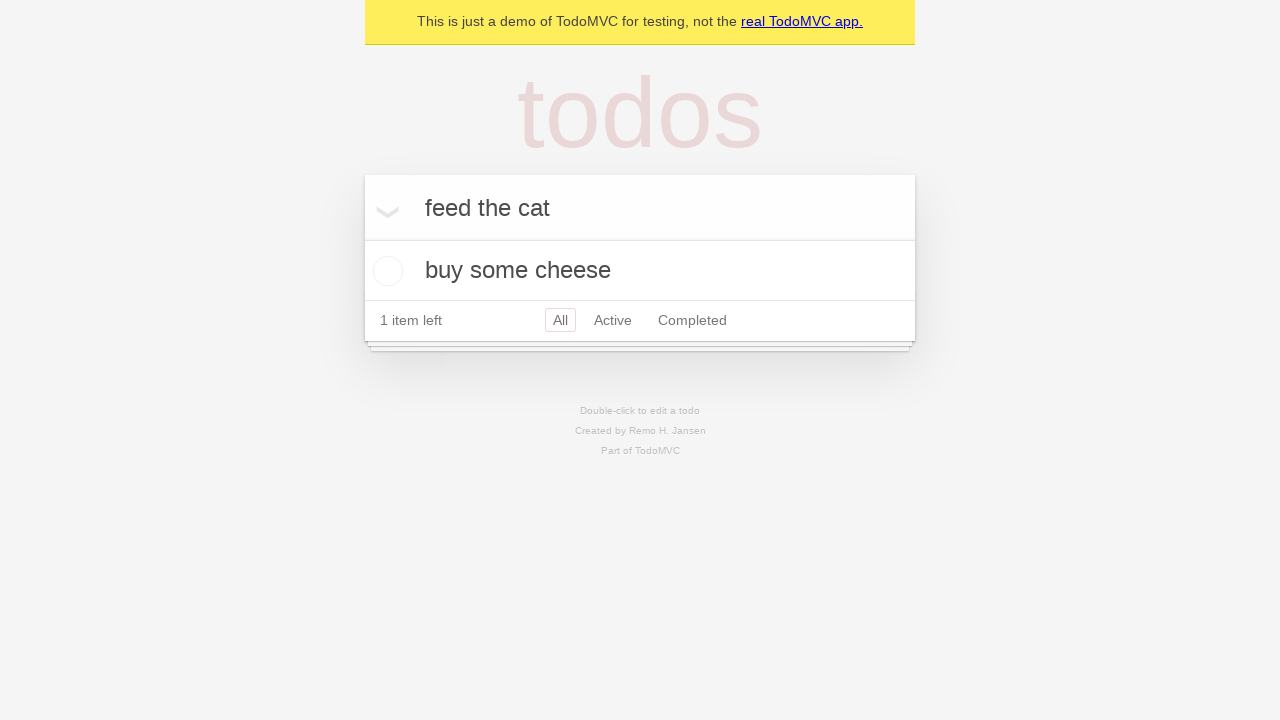

Pressed Enter to create second todo on internal:attr=[placeholder="What needs to be done?"i]
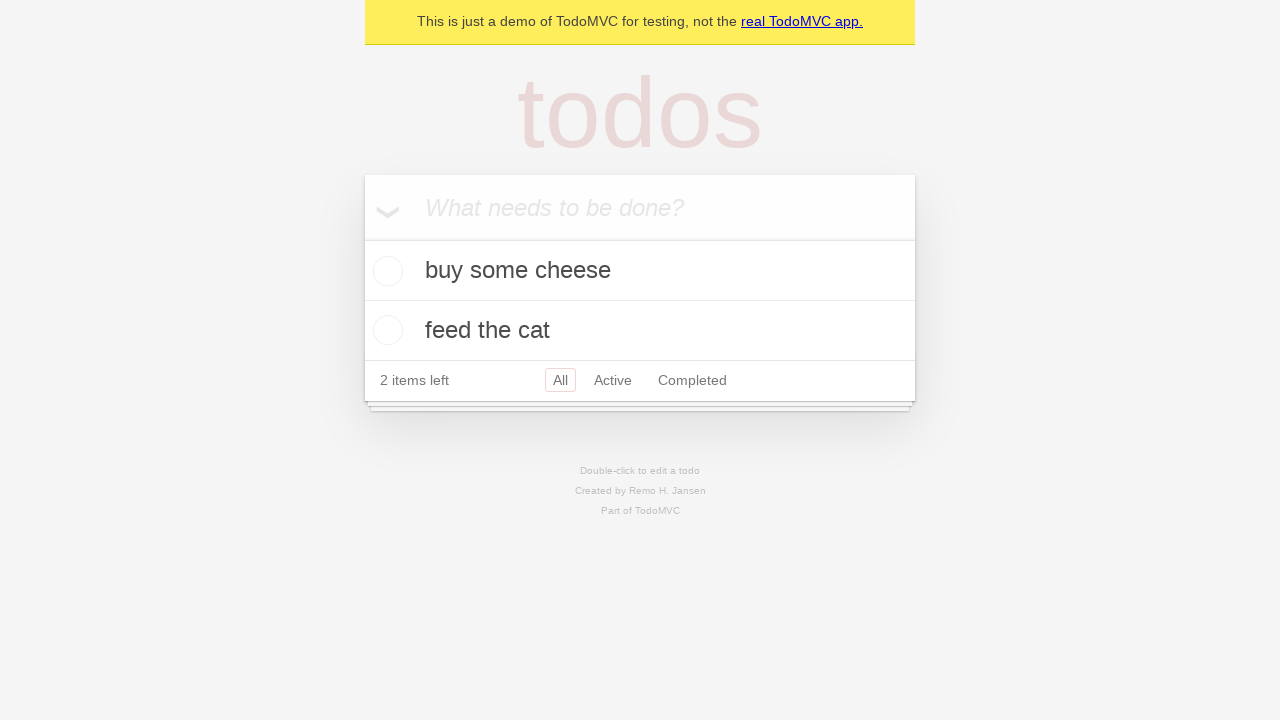

Filled third todo input with 'book a doctors appointment' on internal:attr=[placeholder="What needs to be done?"i]
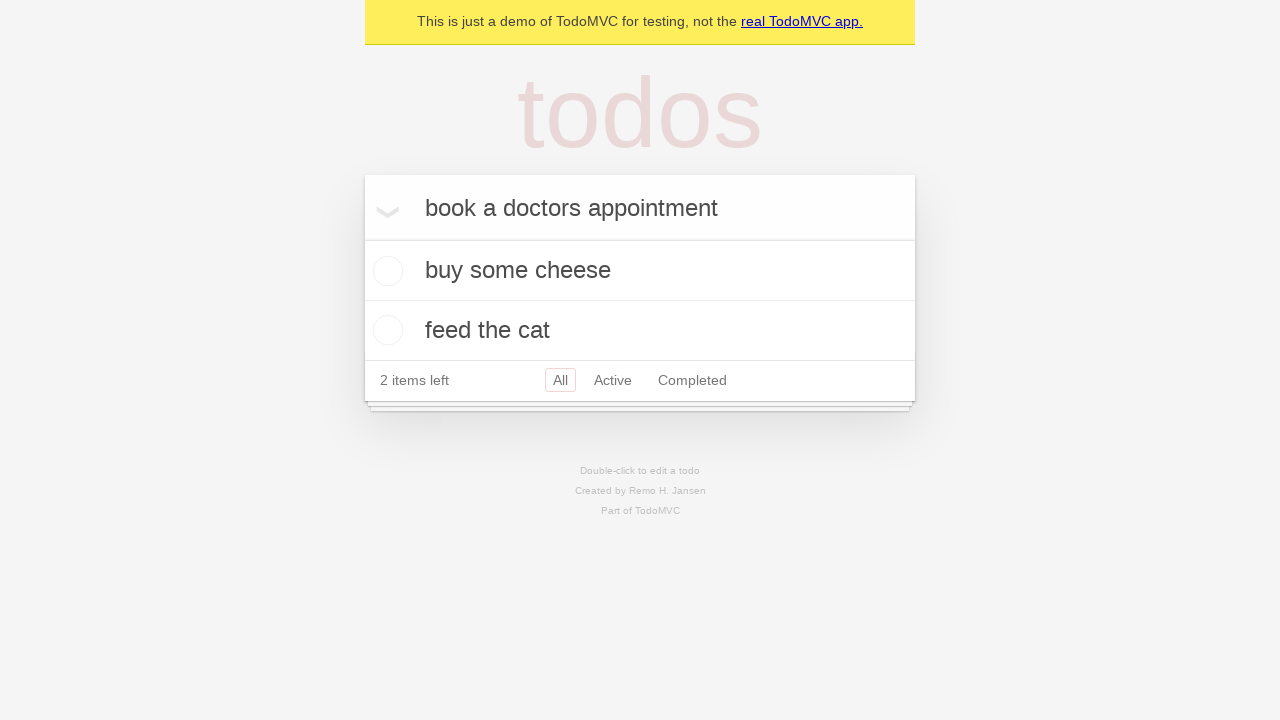

Pressed Enter to create third todo on internal:attr=[placeholder="What needs to be done?"i]
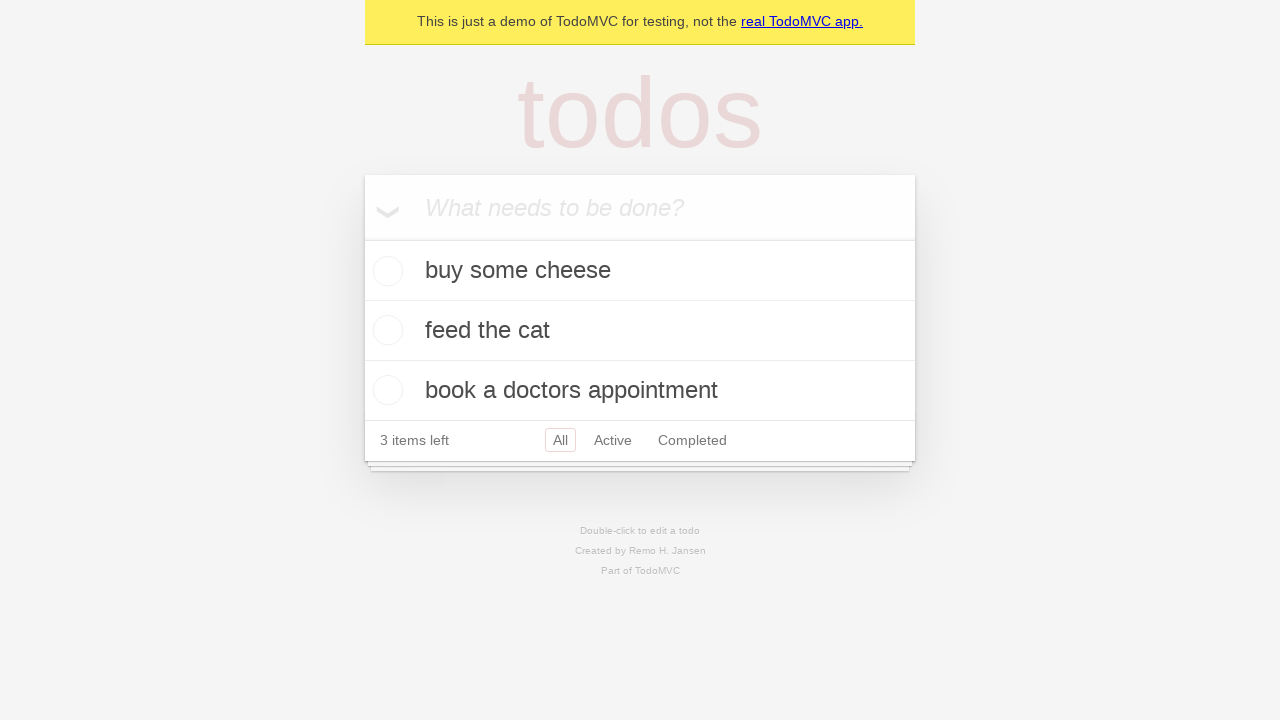

Waited for all 3 todos to be created in the DOM
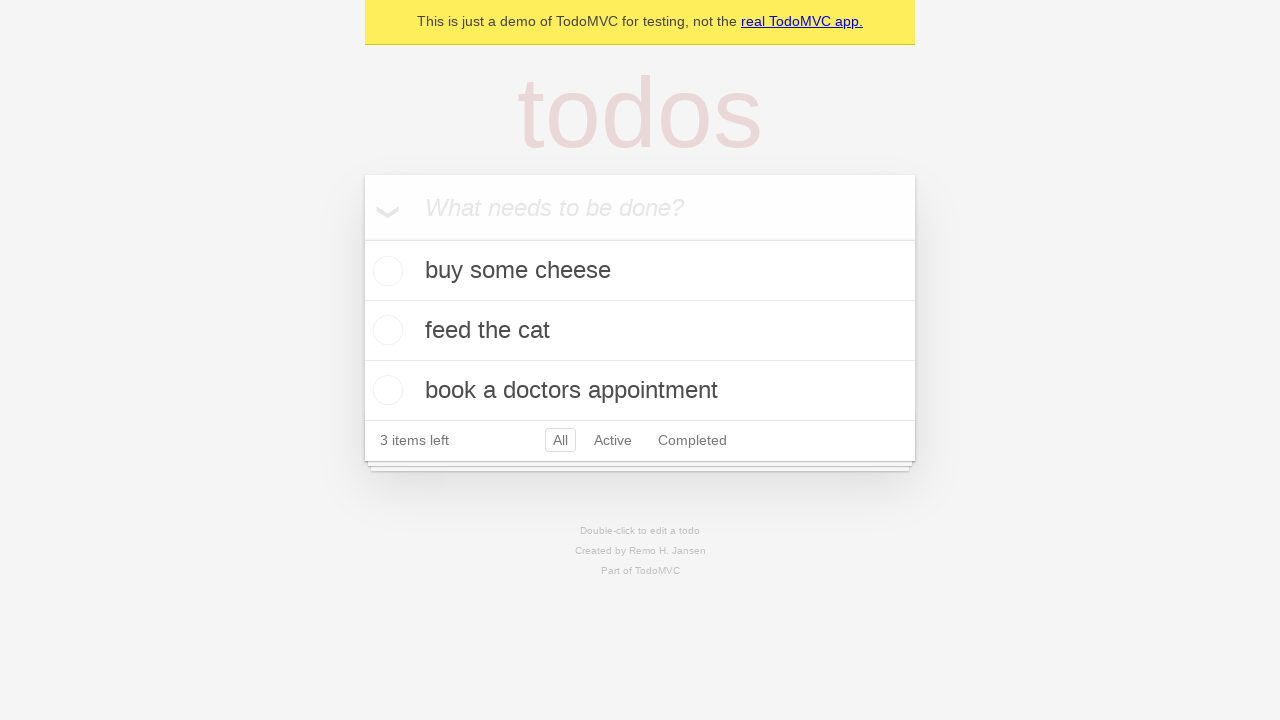

Checked the second todo item at (385, 330) on internal:testid=[data-testid="todo-item"s] >> nth=1 >> internal:role=checkbox
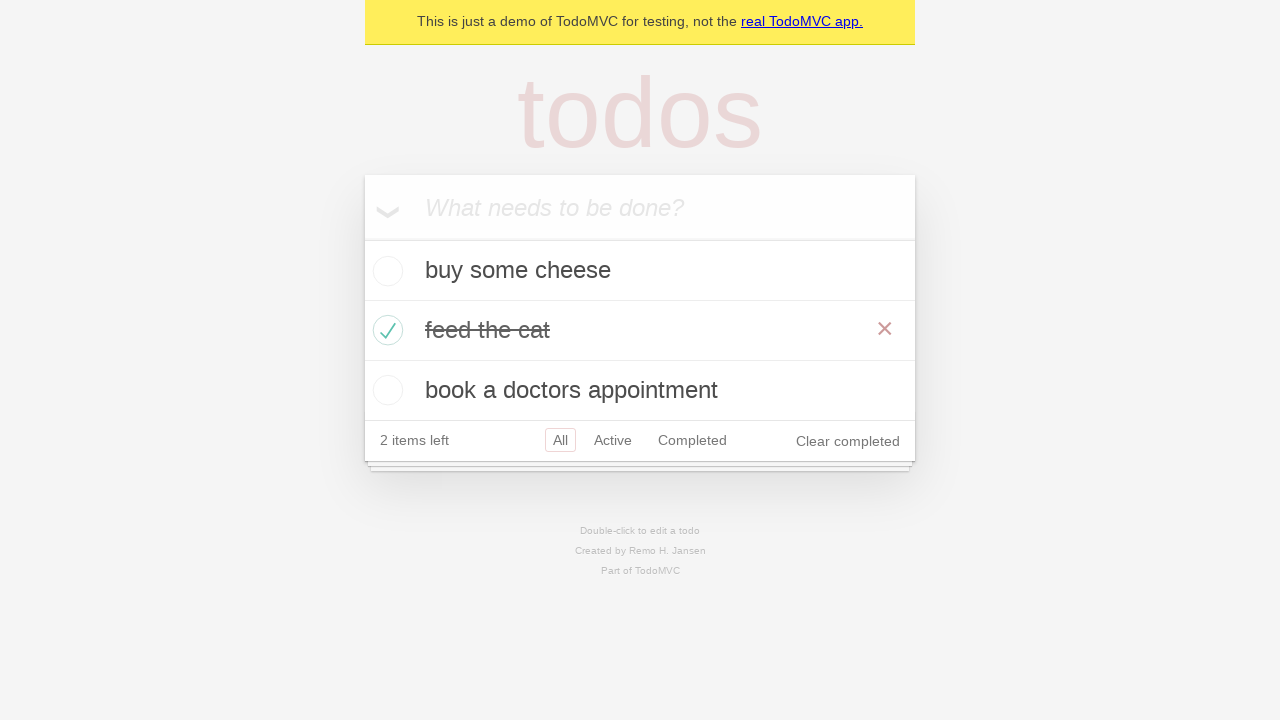

Clicked 'All' filter link at (560, 440) on internal:role=link[name="All"i]
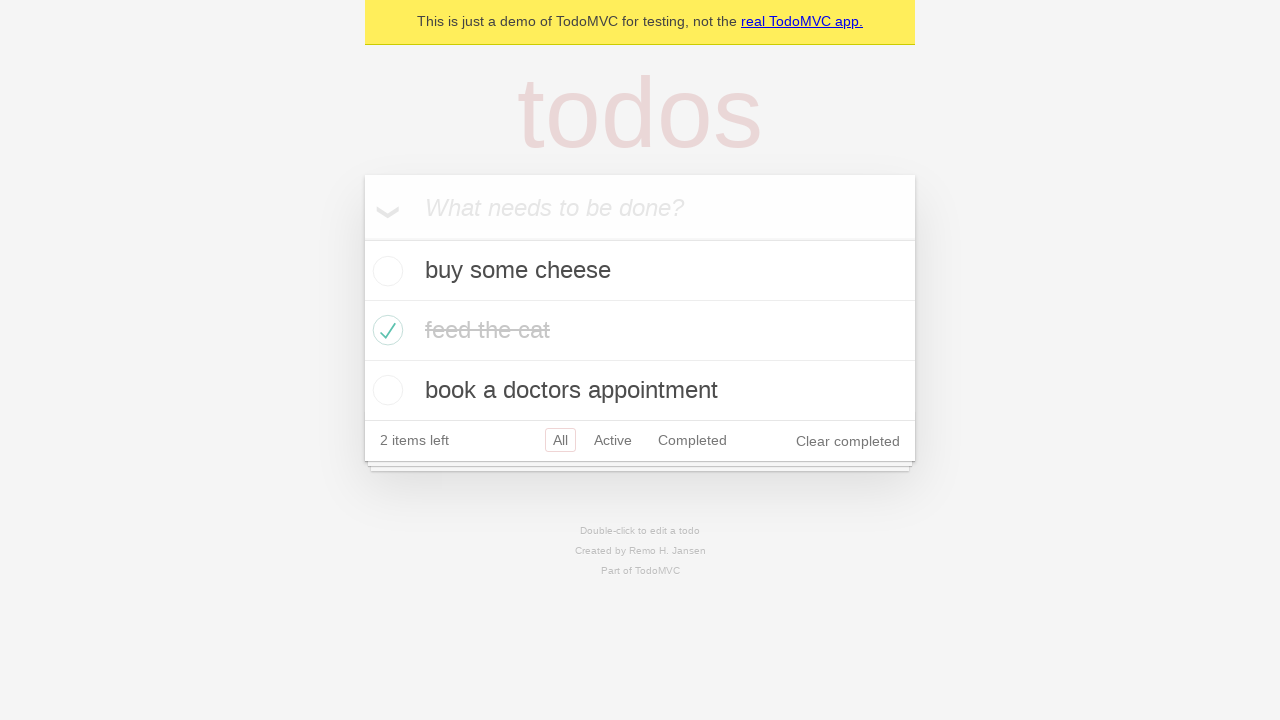

Clicked 'Active' filter link at (613, 440) on internal:role=link[name="Active"i]
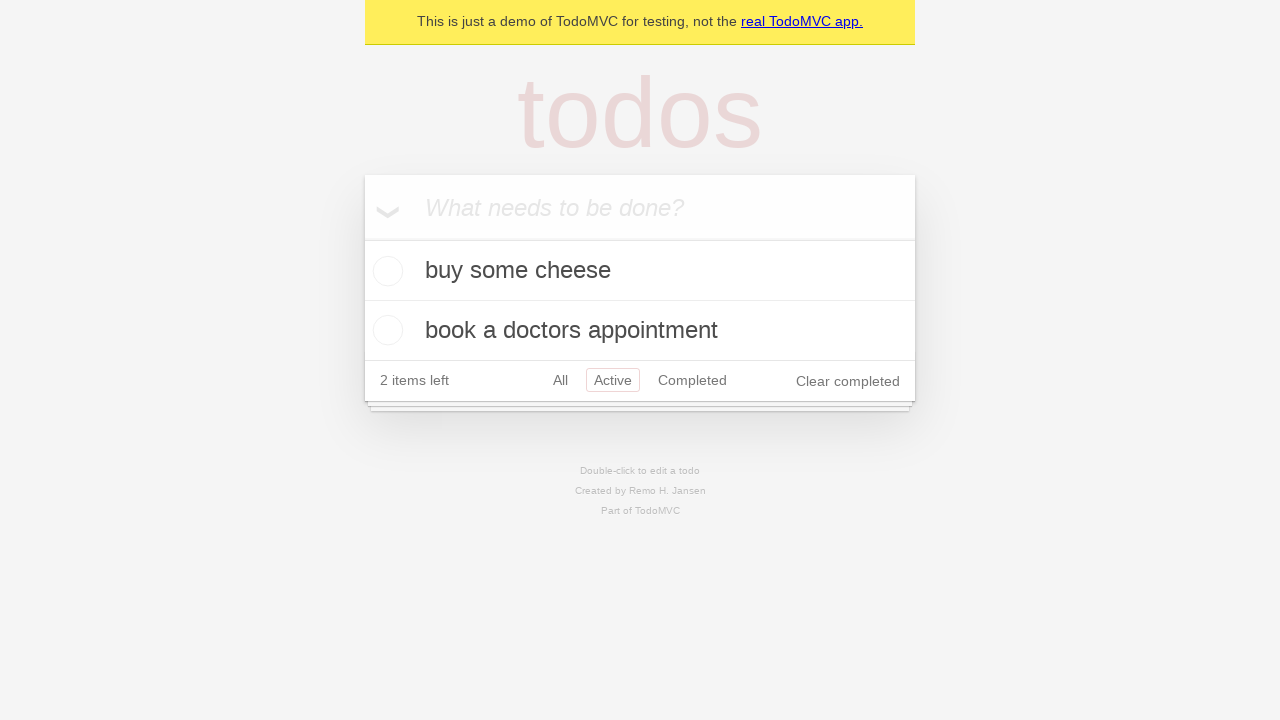

Clicked 'Completed' filter link at (692, 380) on internal:role=link[name="Completed"i]
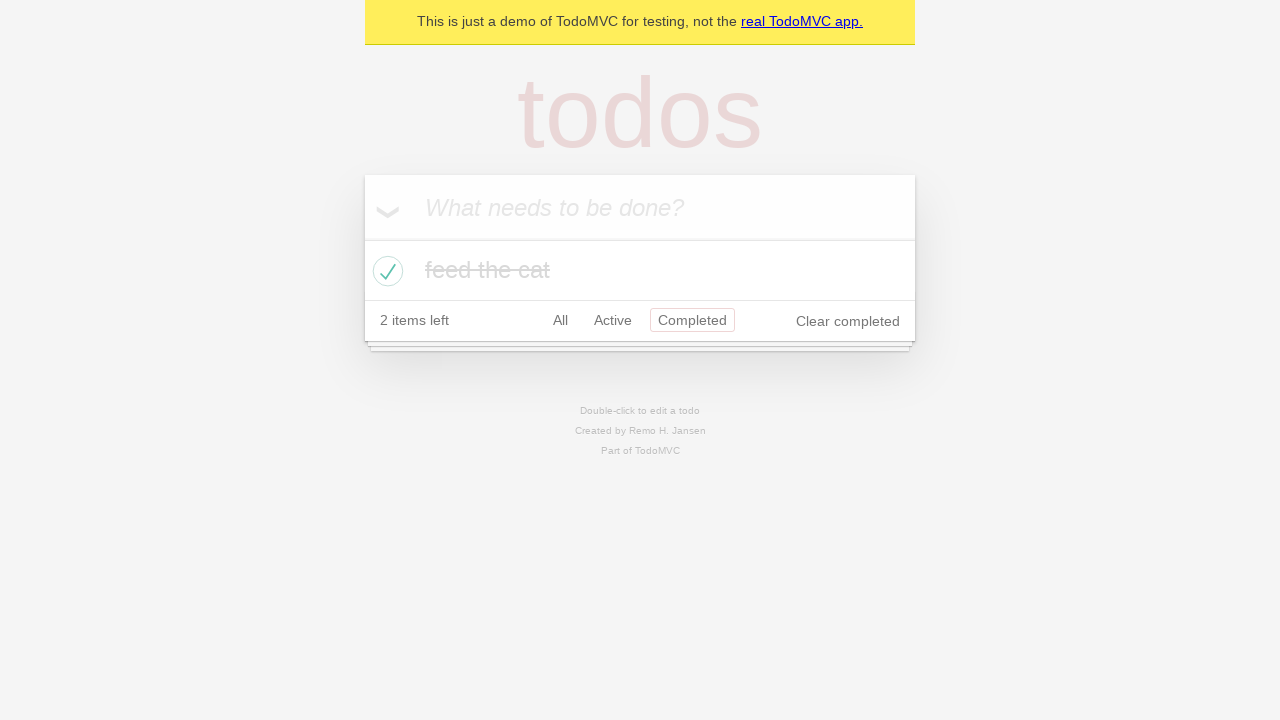

Navigated back from Completed view to Active view
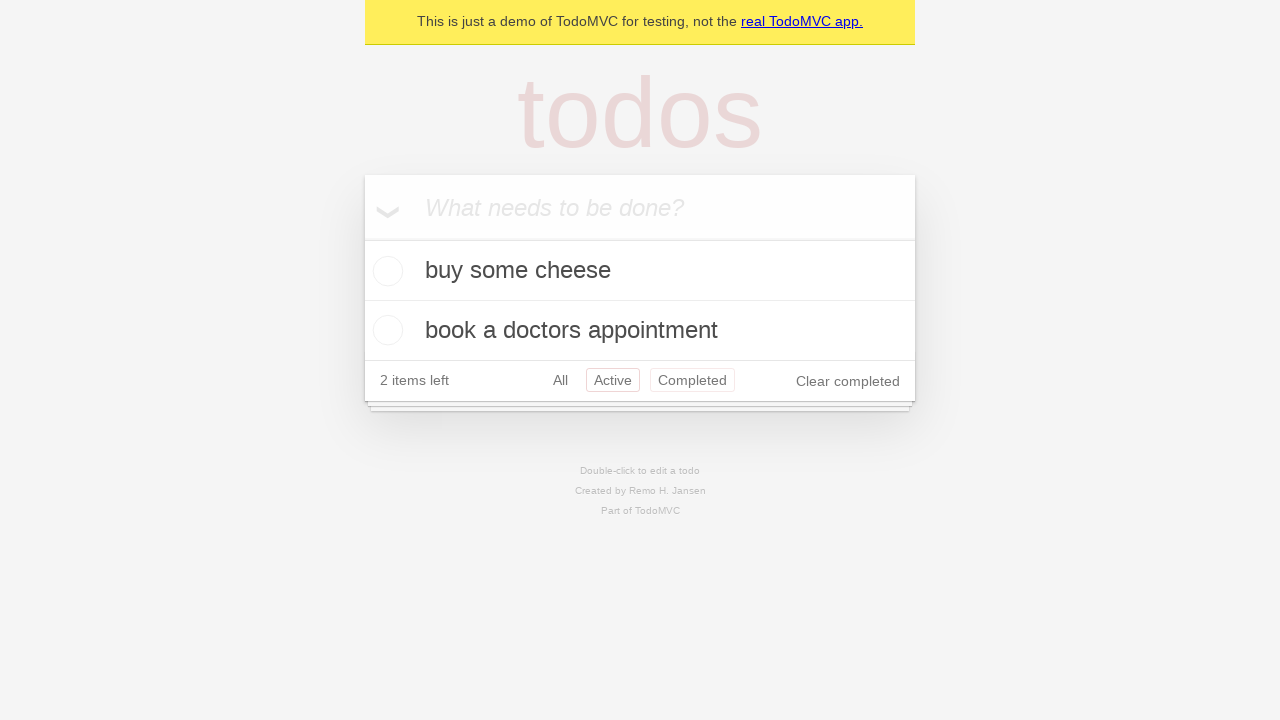

Navigated back from Active view to All view
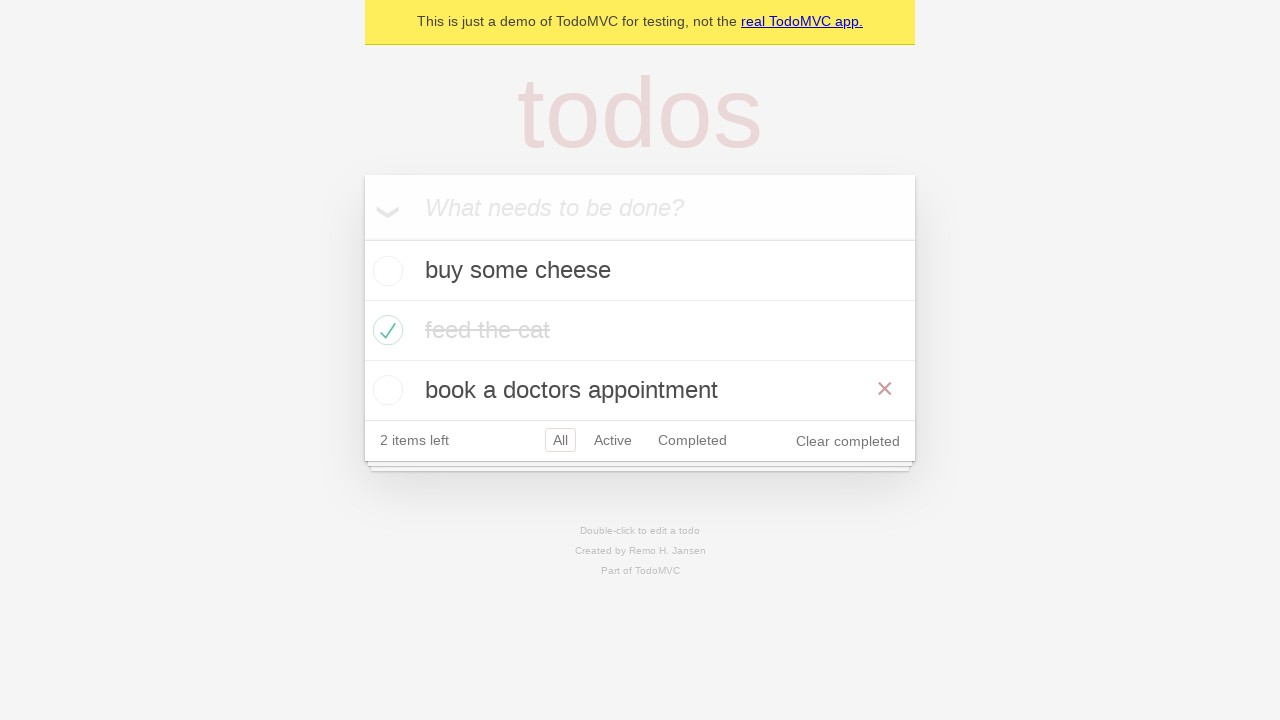

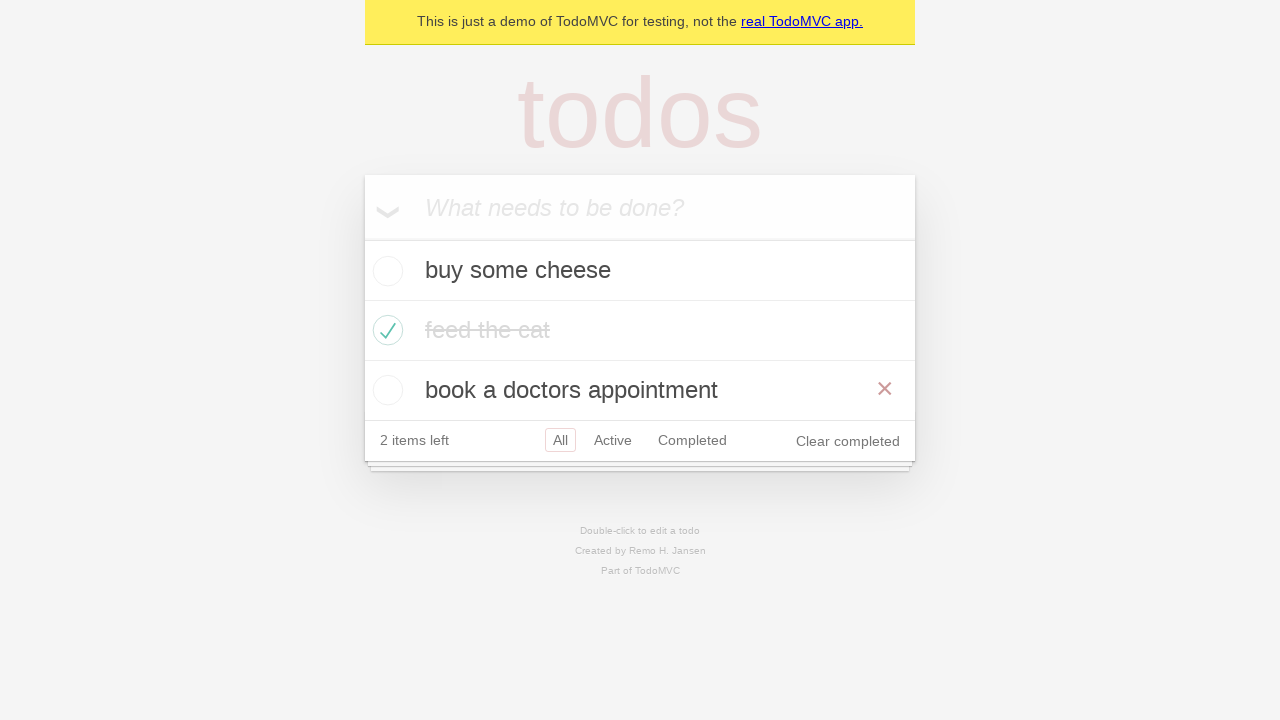